Tests browser navigation functionality by navigating to Etsy, then using back, forward, and refresh navigation methods

Starting URL: https://www.etsy.com/

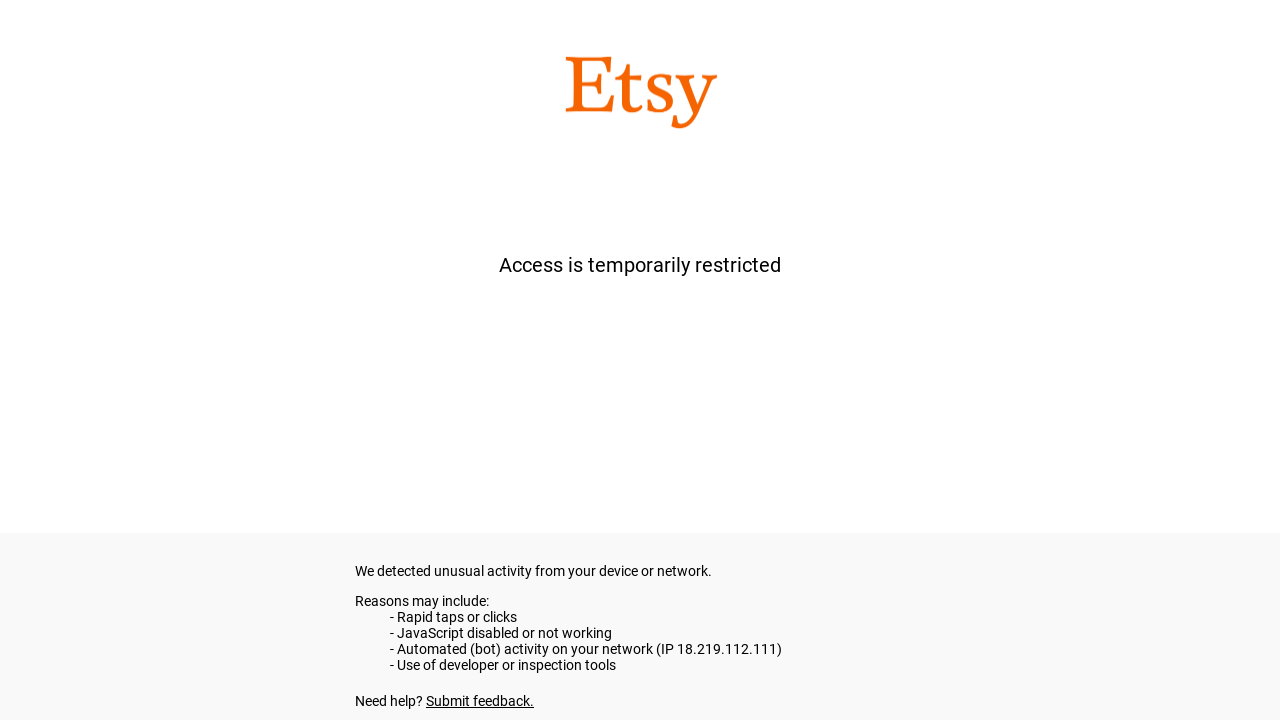

Navigated back from Etsy
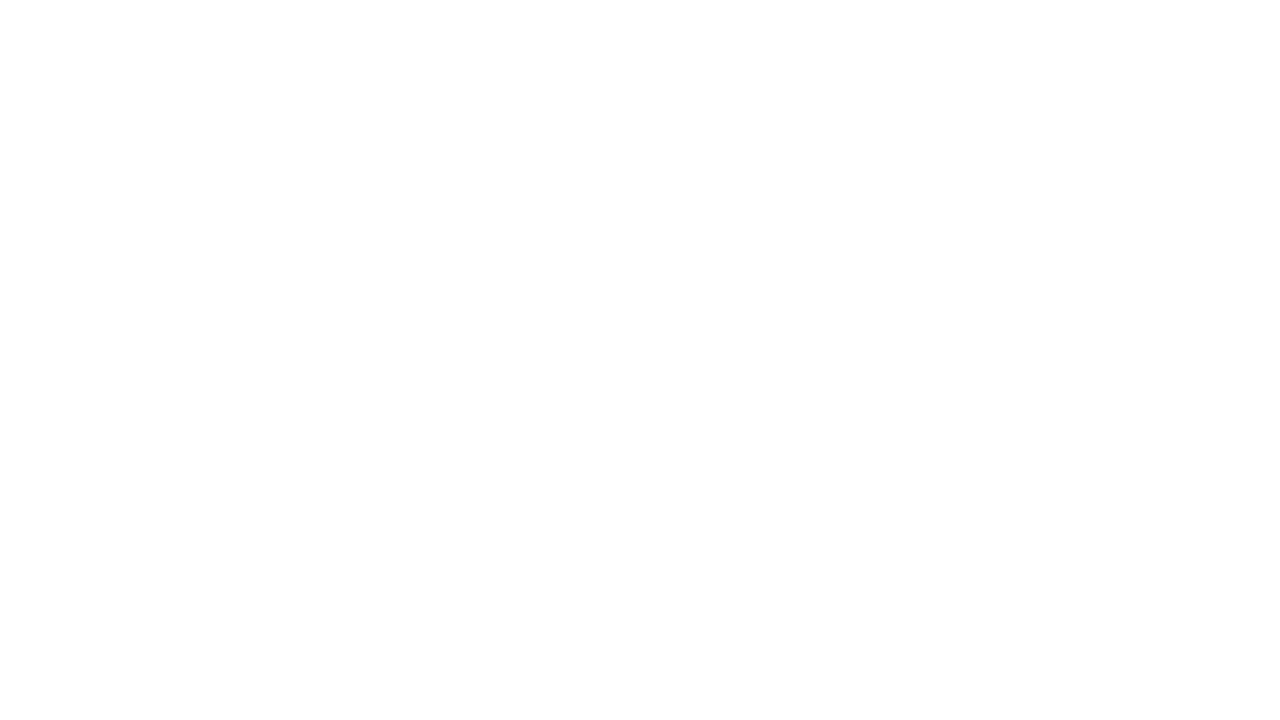

Navigated forward to Etsy
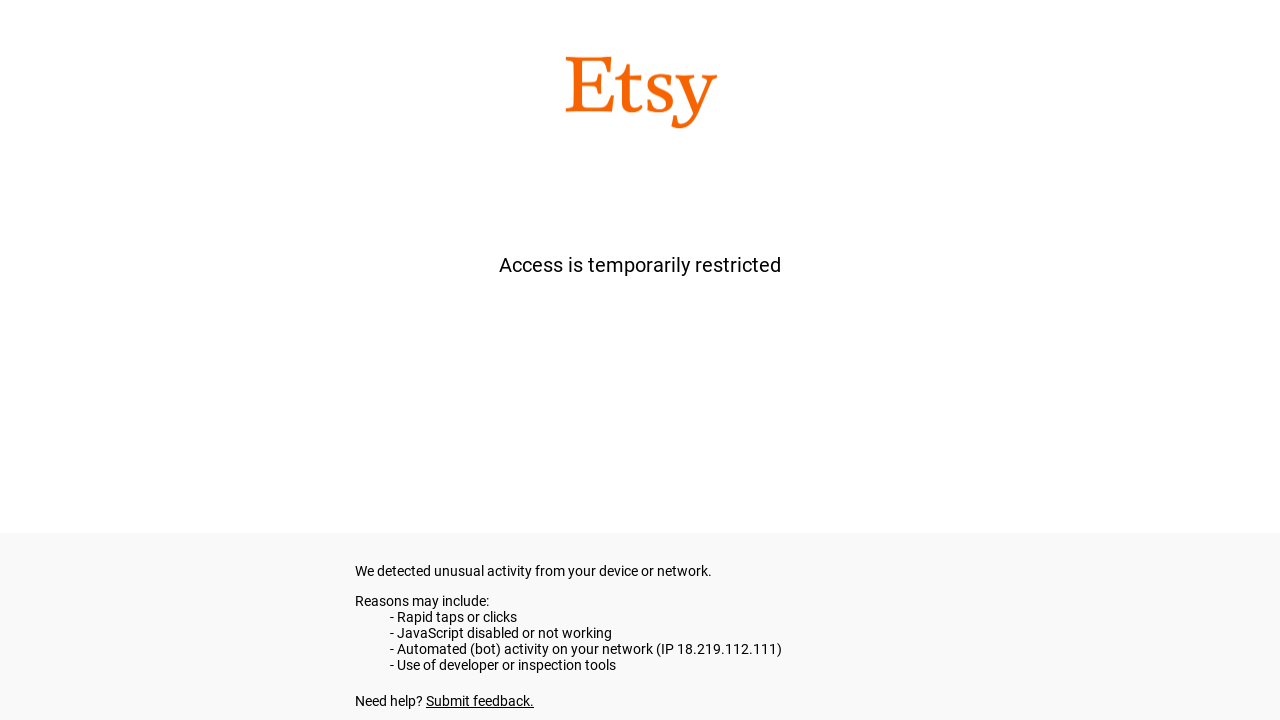

Refreshed the current page
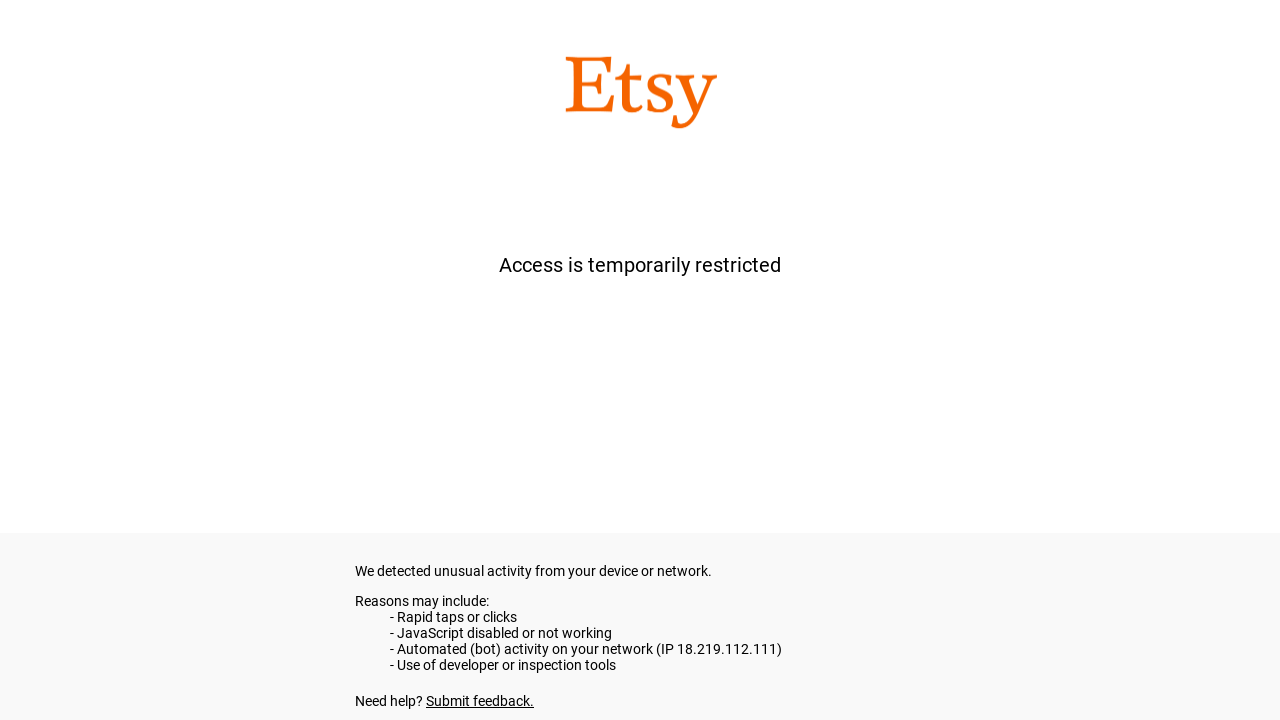

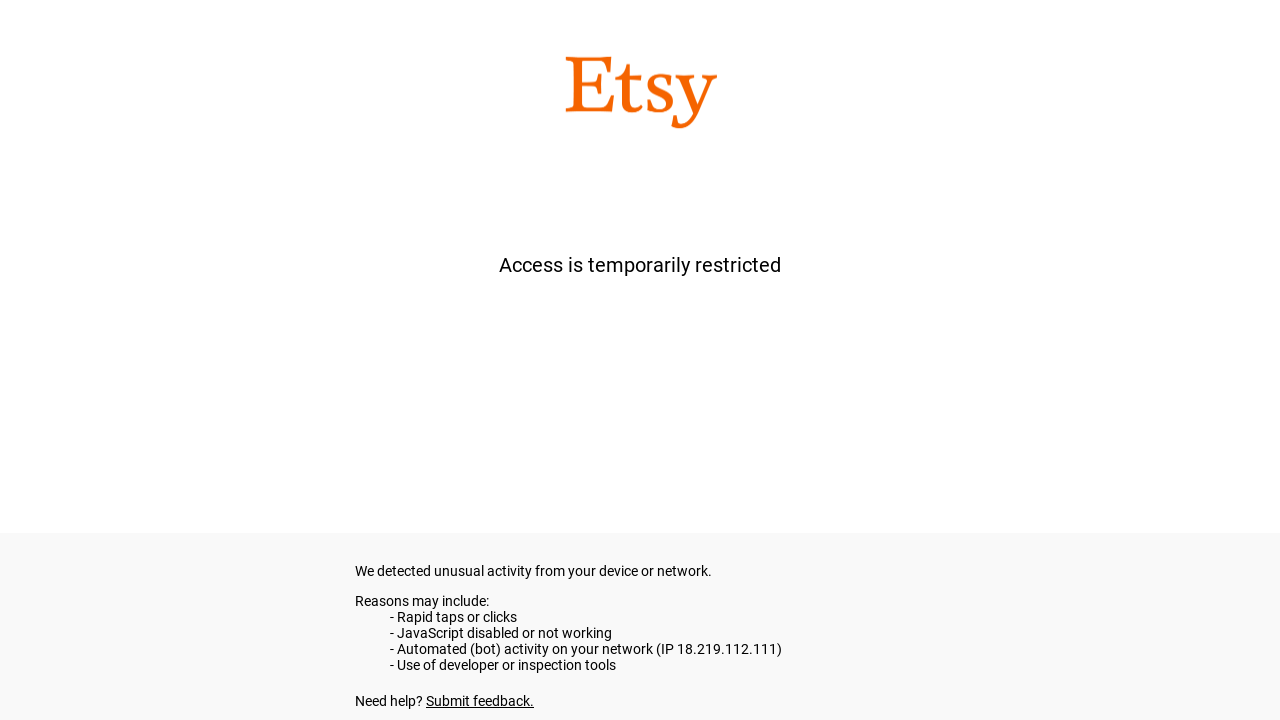